Tests clicking a JavaScript Confirm button and dismissing the confirm dialog, then verifies the "Cancel" result message.

Starting URL: https://the-internet.herokuapp.com/javascript_alerts

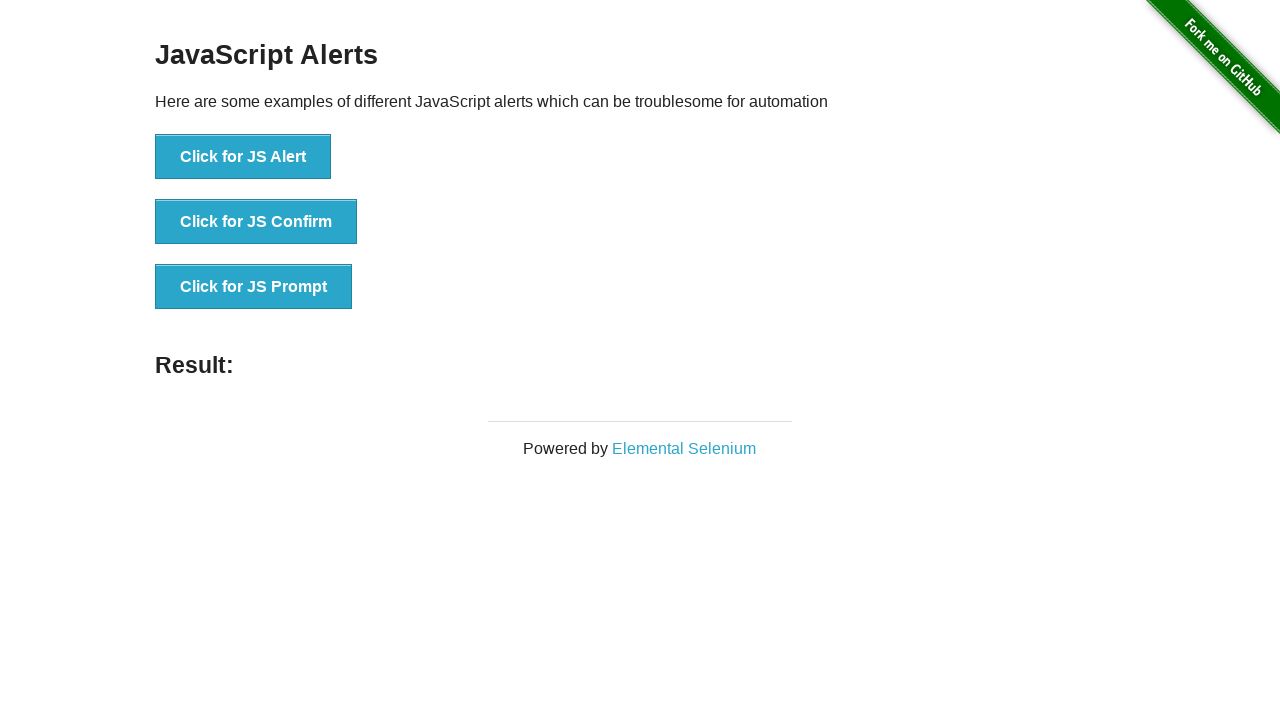

Set up dialog handler to dismiss confirm dialogs
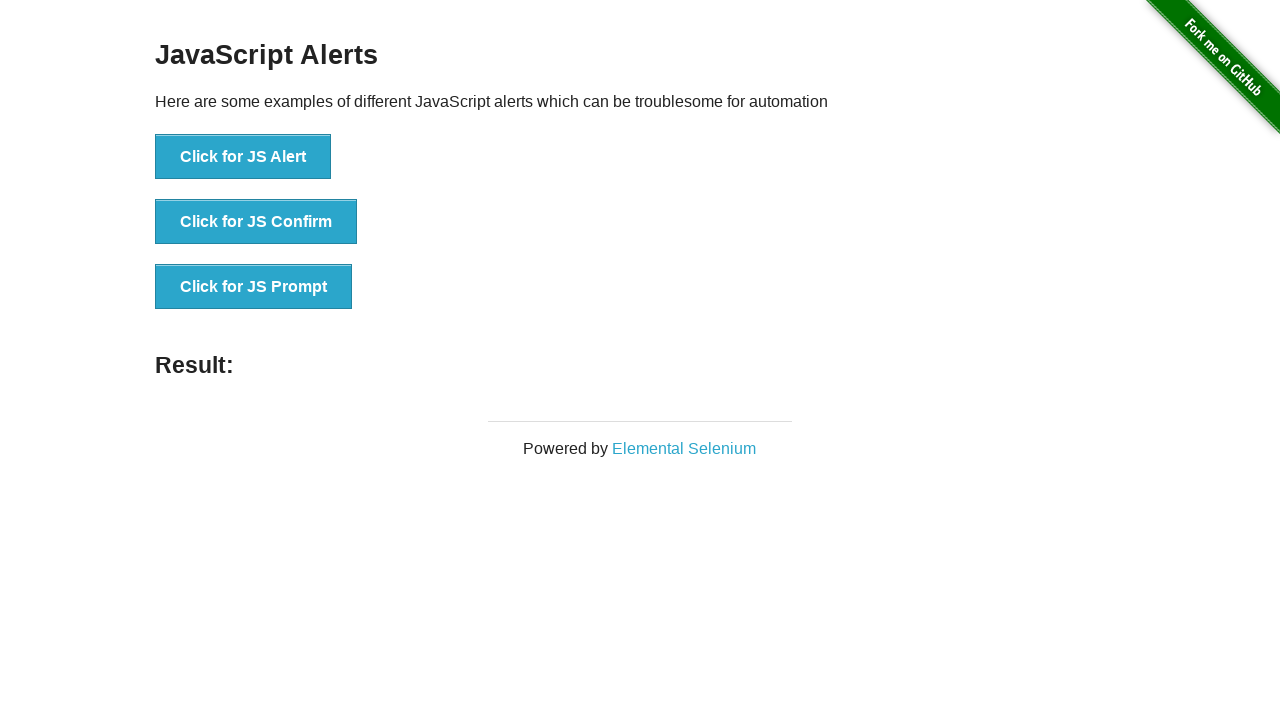

Clicked the JavaScript Confirm button at (256, 222) on xpath=//*[@id='content']/div/ul/li[2]/button
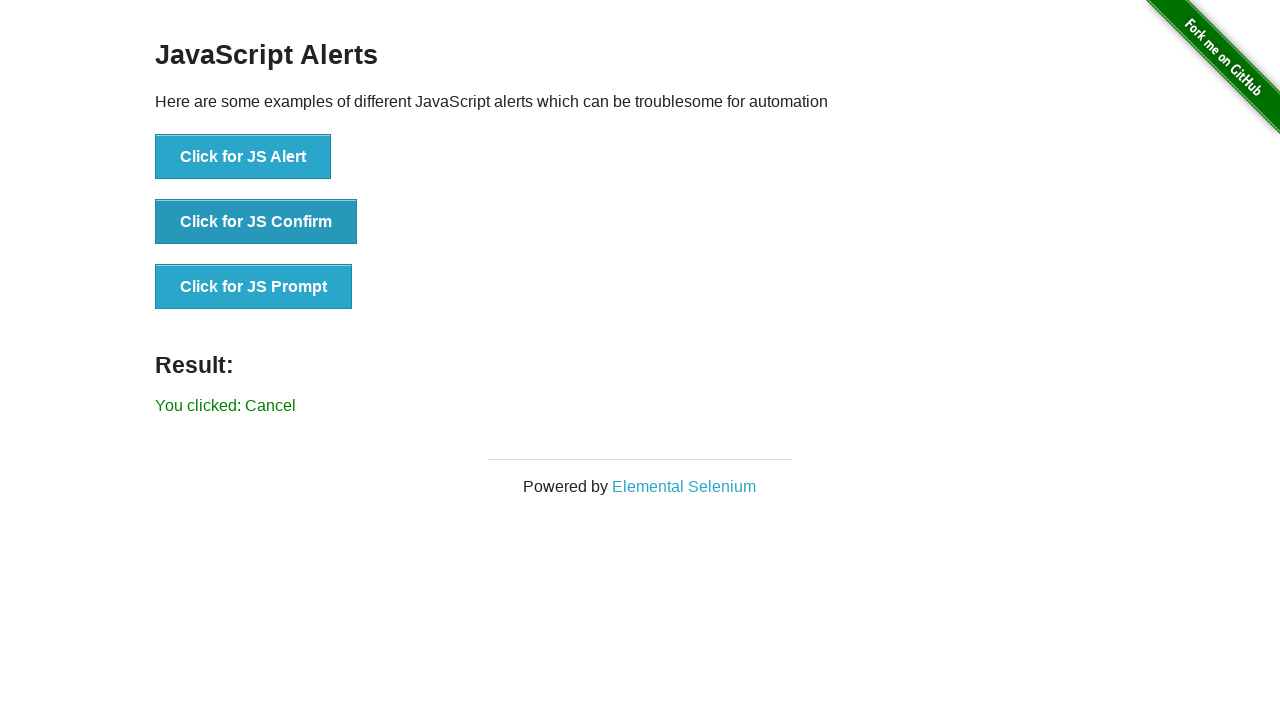

Result message appeared after dismissing confirm dialog
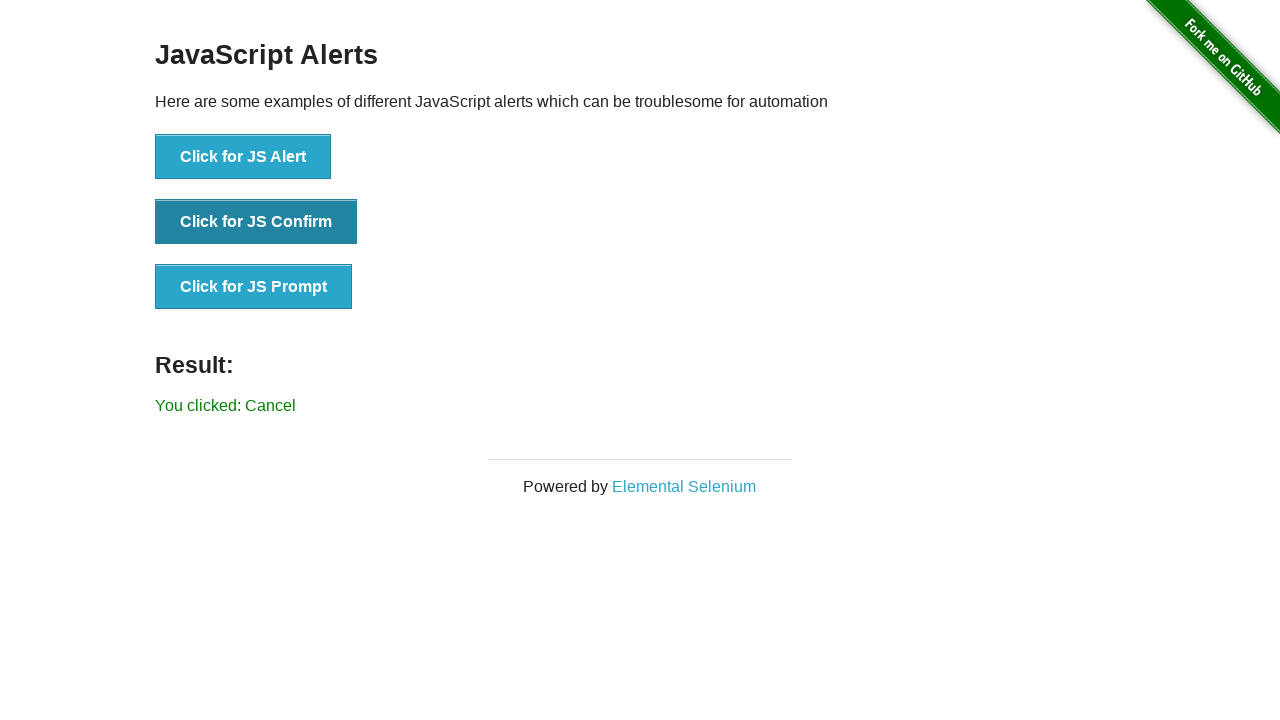

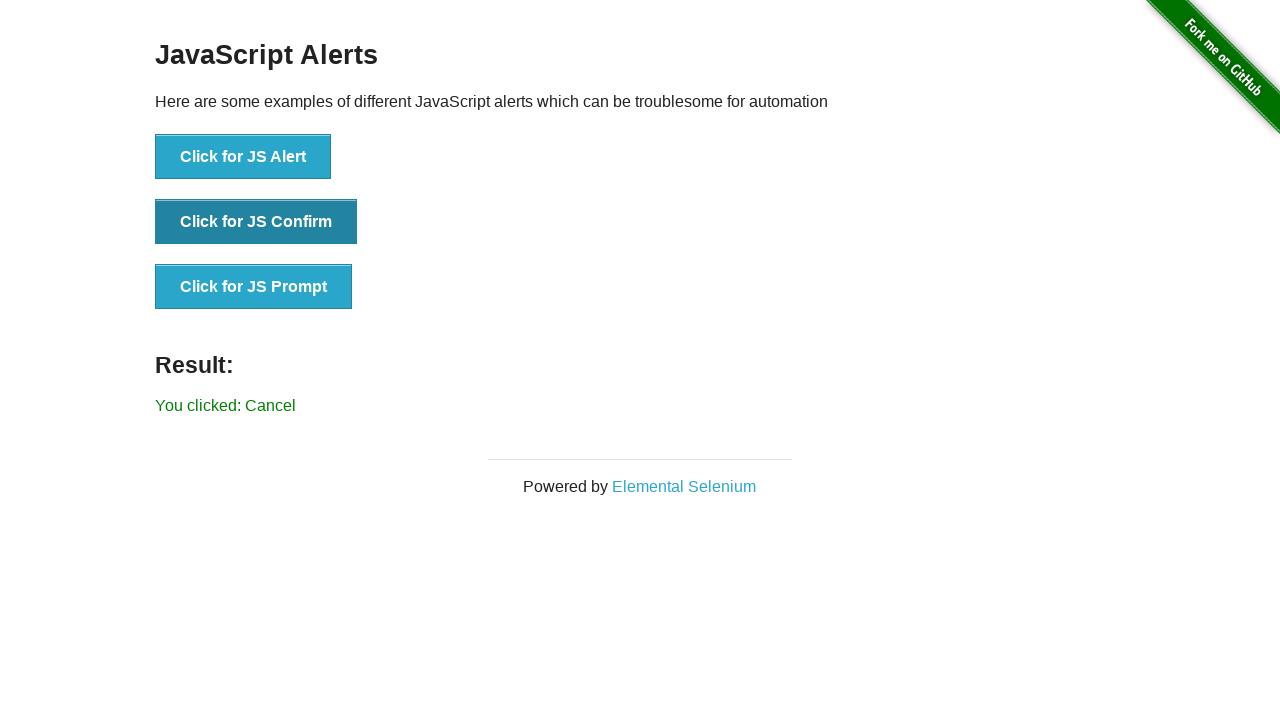